Tests a math quiz form by reading two numbers displayed on the page, calculating their sum, selecting the correct answer from a dropdown menu, and submitting the form.

Starting URL: https://suninjuly.github.io/selects1.html

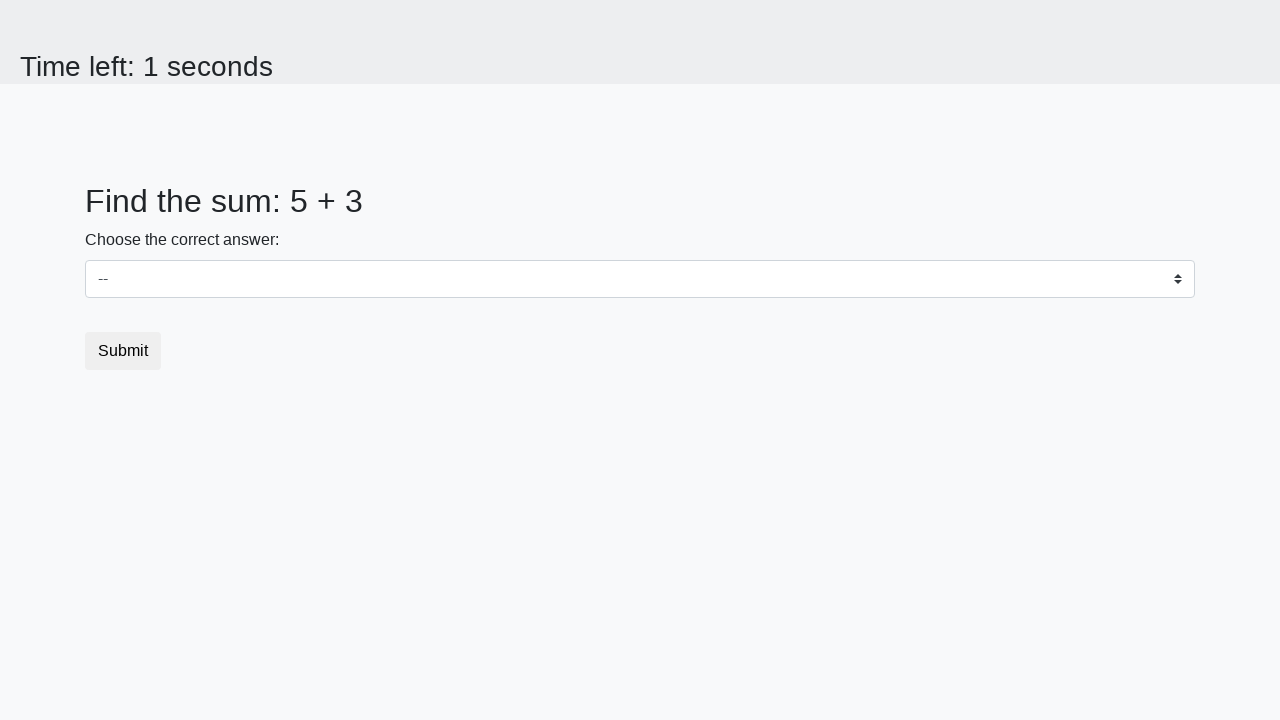

Located first number element (#num1)
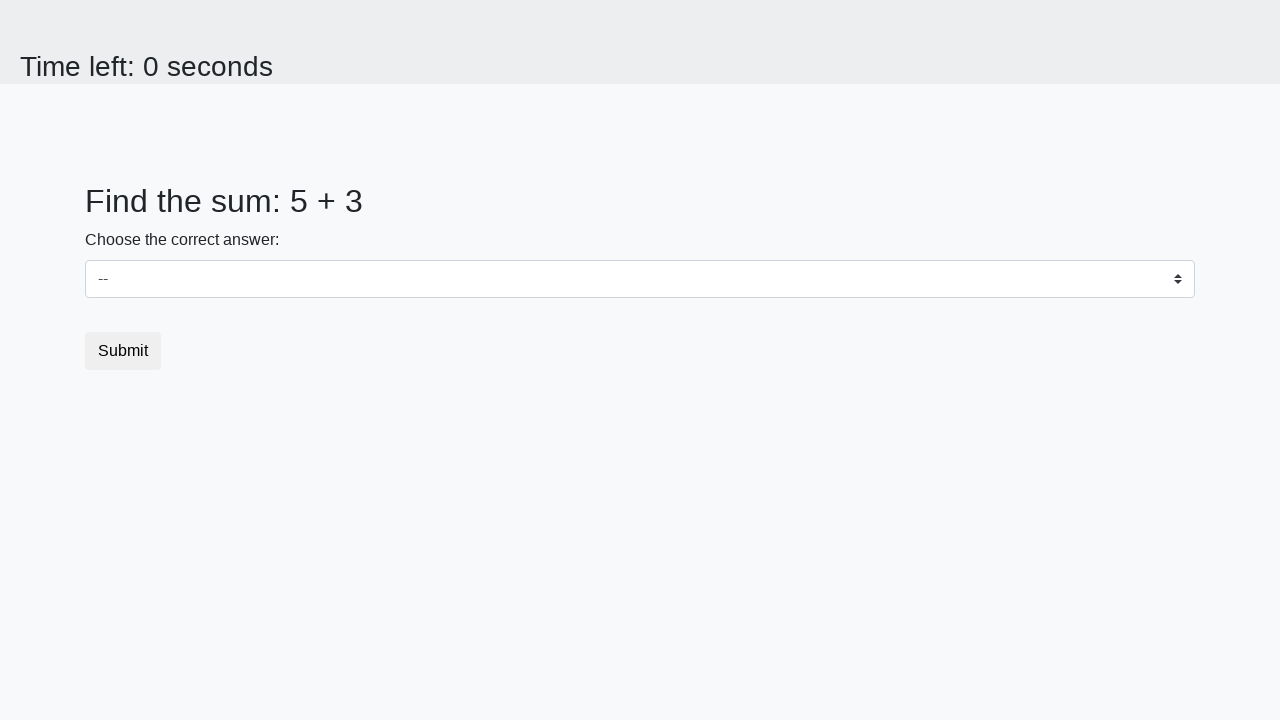

Located second number element (#num2)
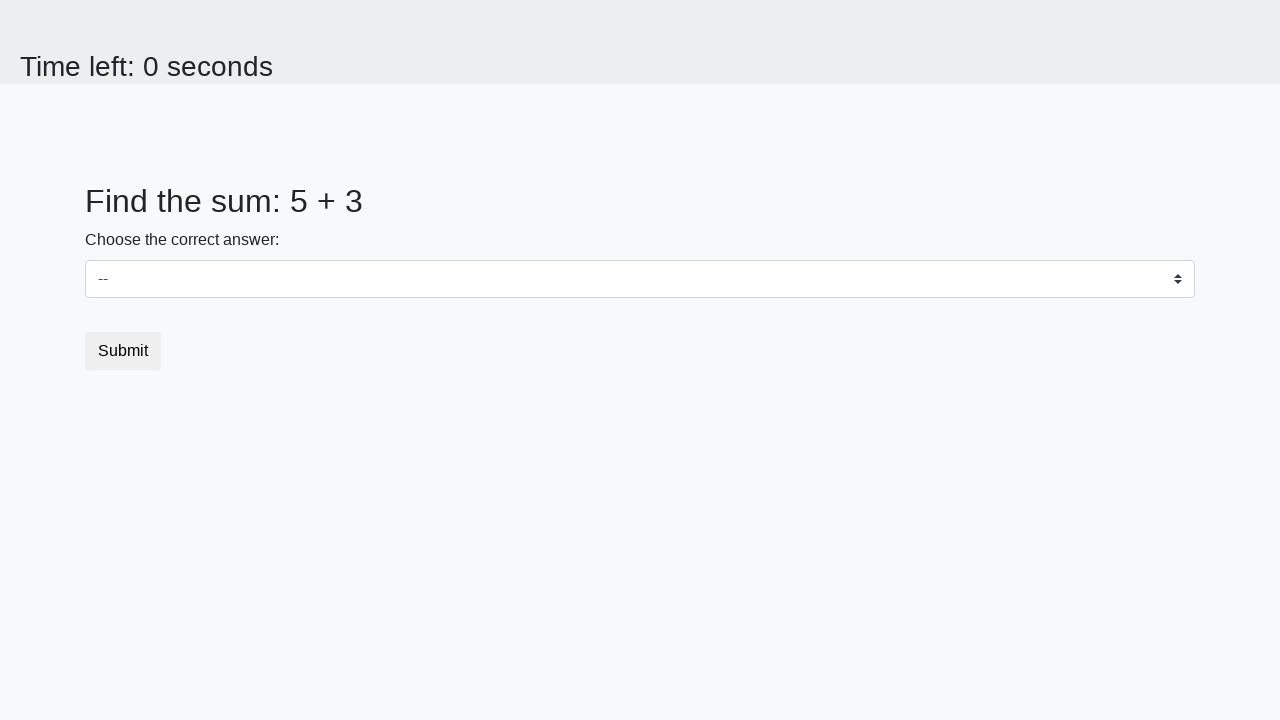

Retrieved first number: 5
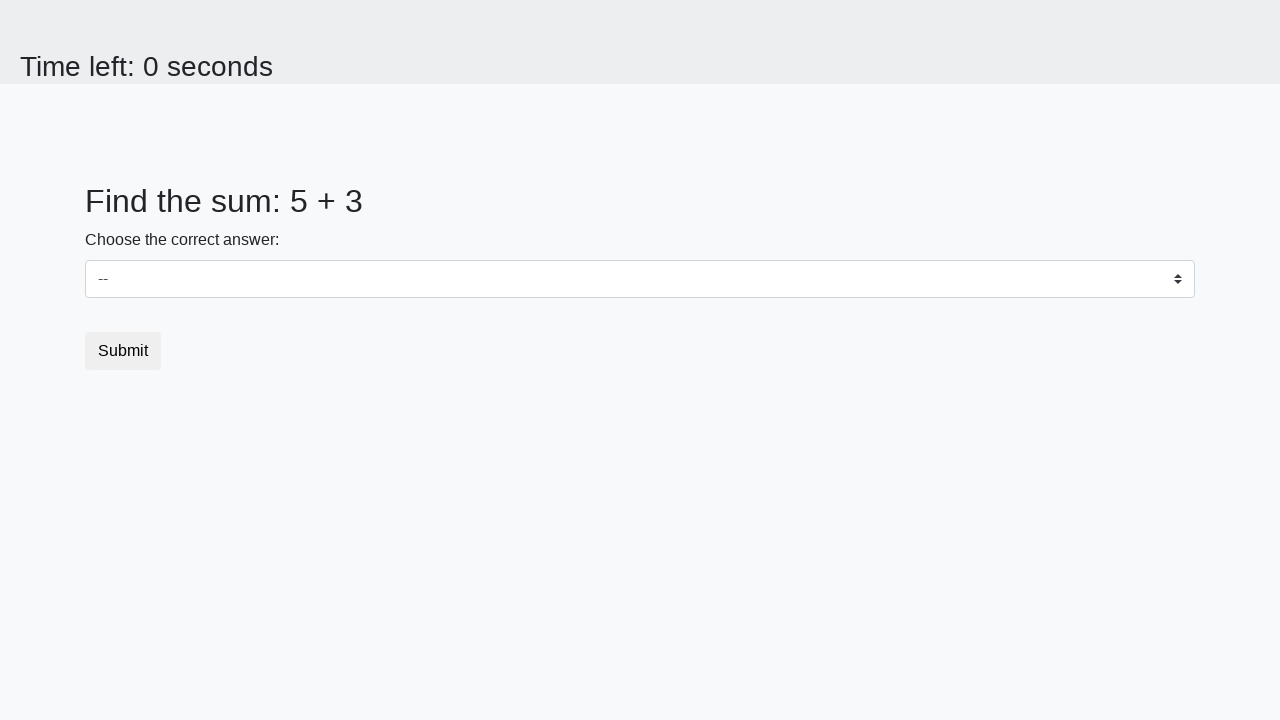

Retrieved second number: 3
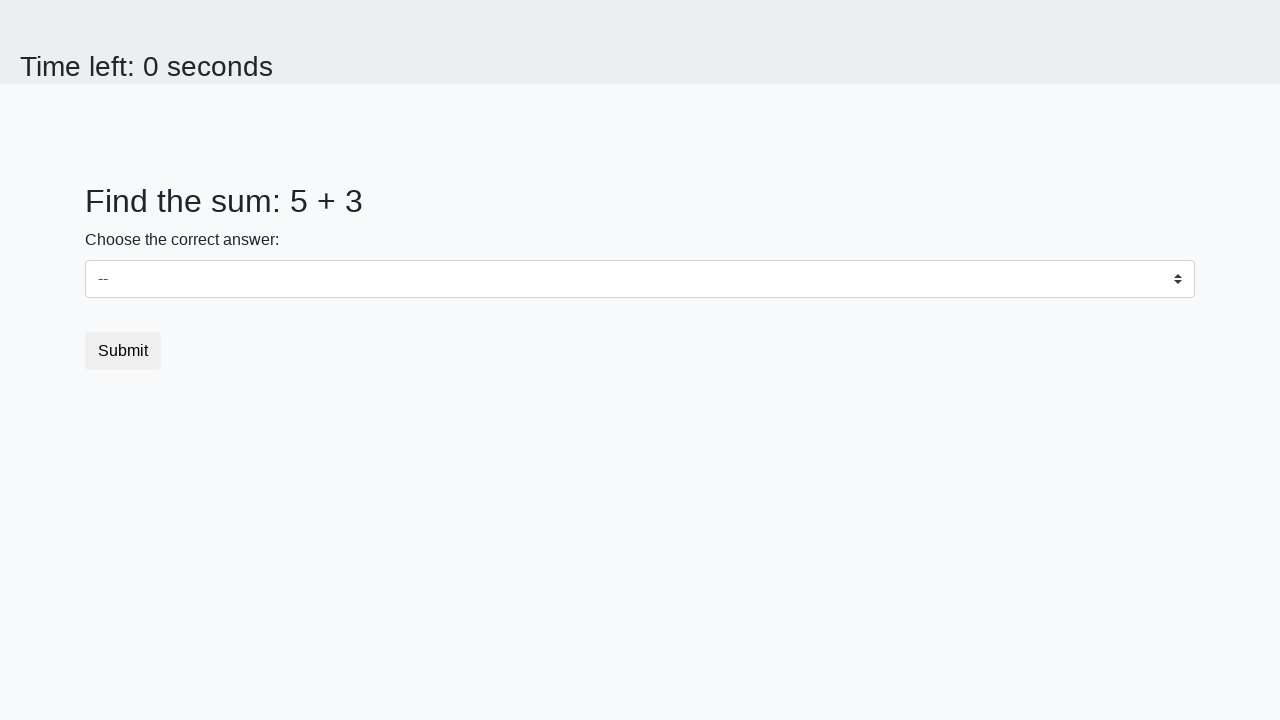

Calculated sum: 5 + 3 = 8
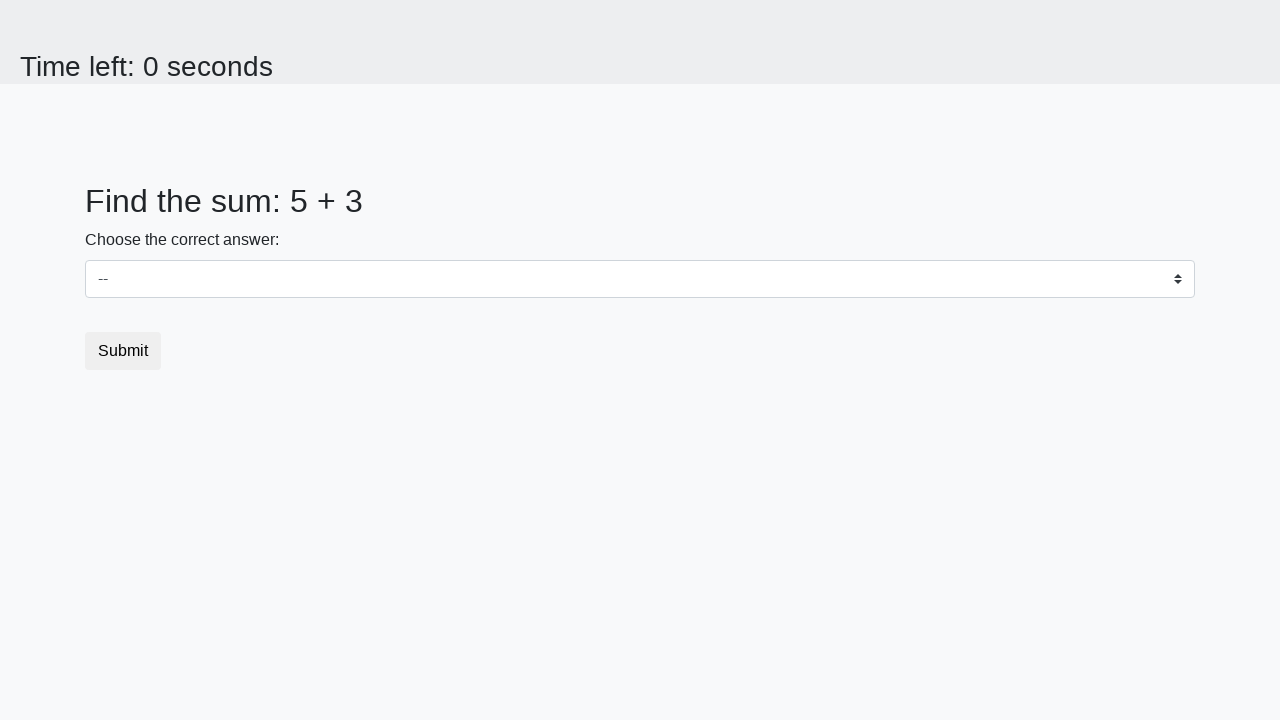

Selected answer 8 from dropdown menu on select
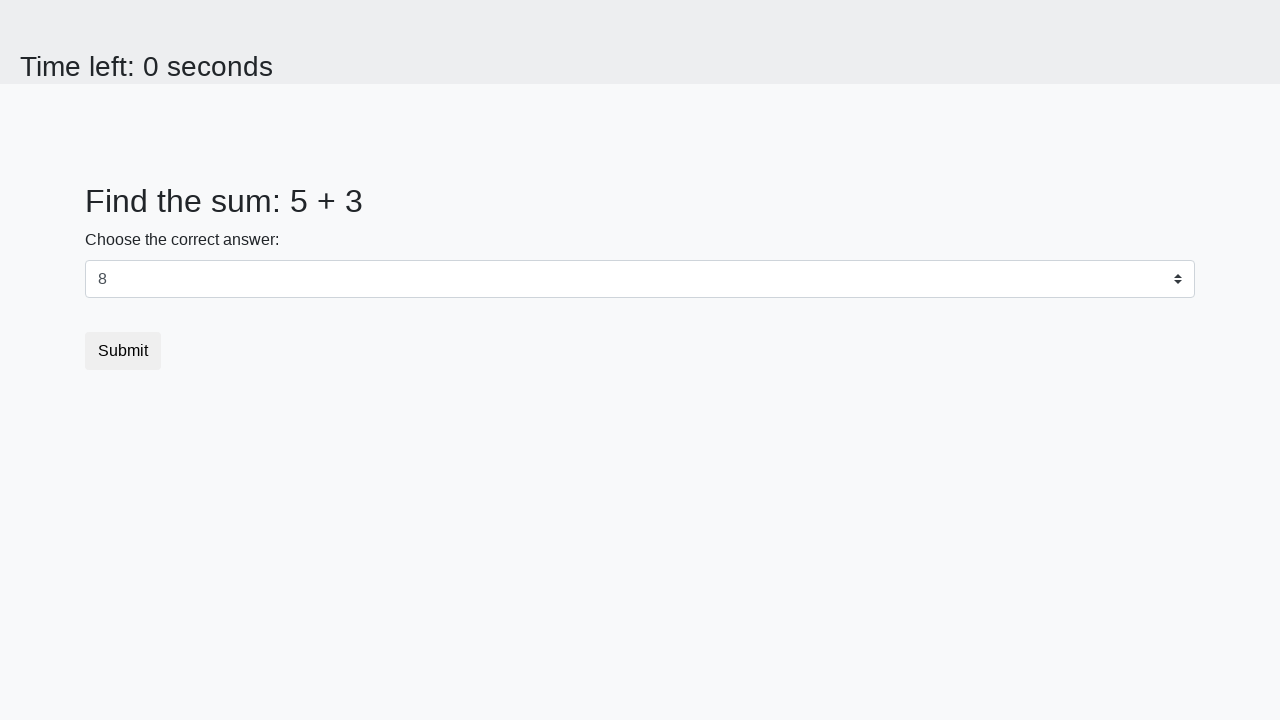

Clicked Submit button to complete the quiz at (123, 351) on button.btn
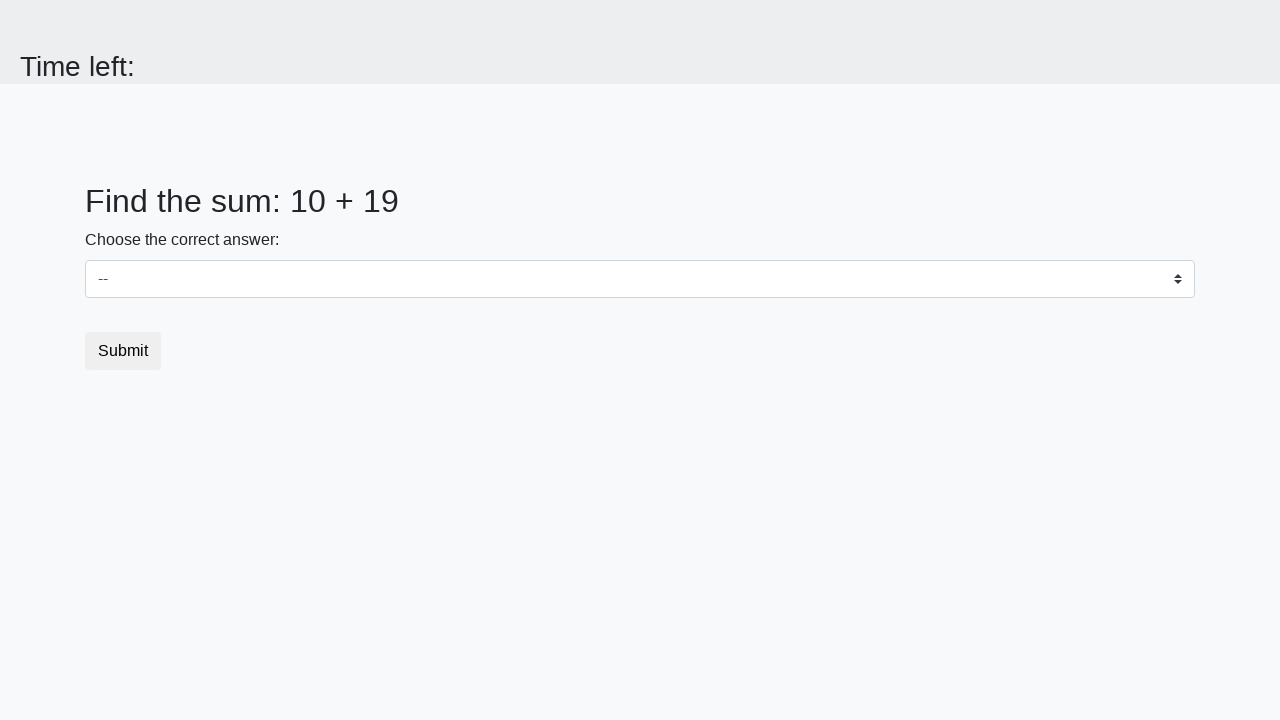

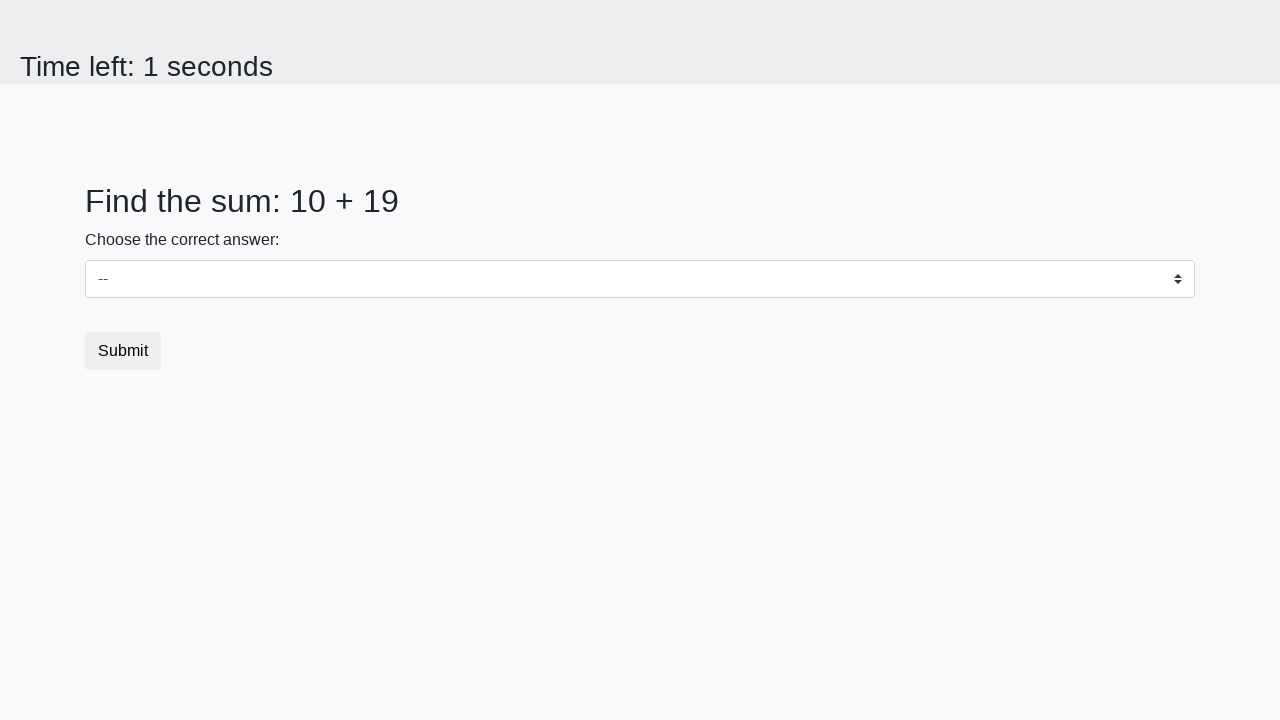